Tests iframe switching functionality by switching to a frame and filling a text input field within the iframe

Starting URL: http://demo.automationtesting.in/Frames.html

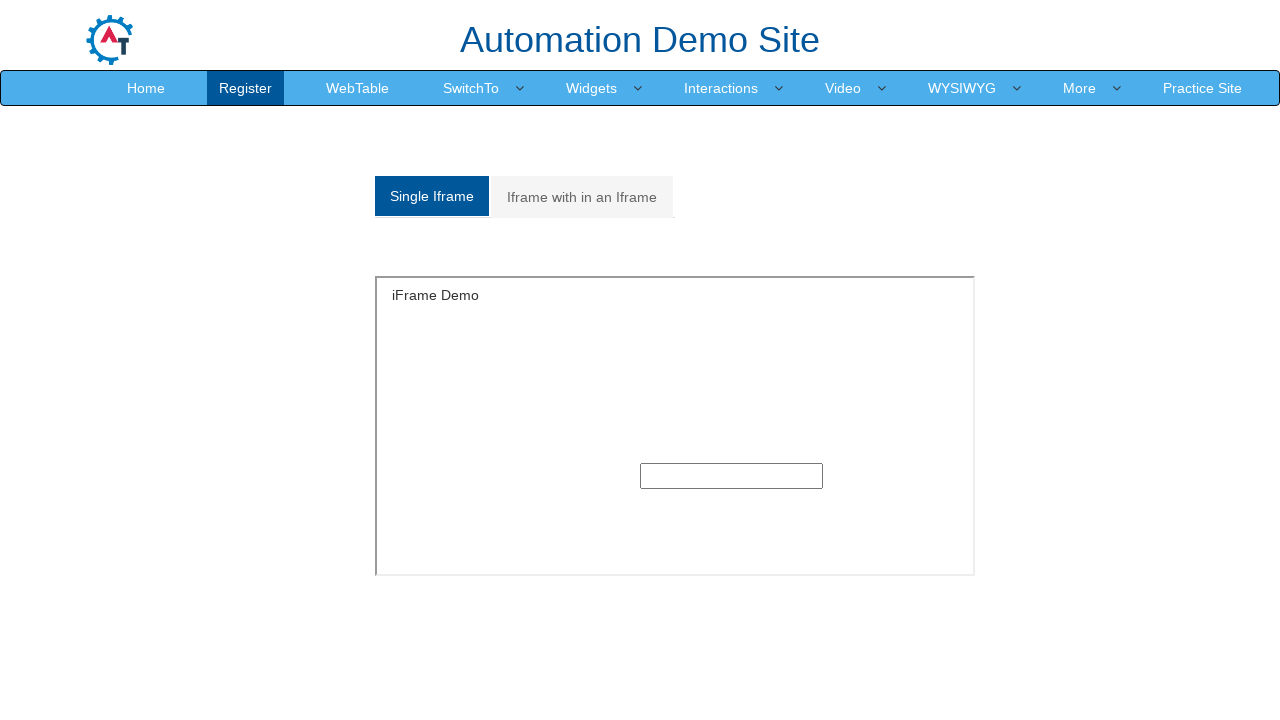

Located the first iframe on the page
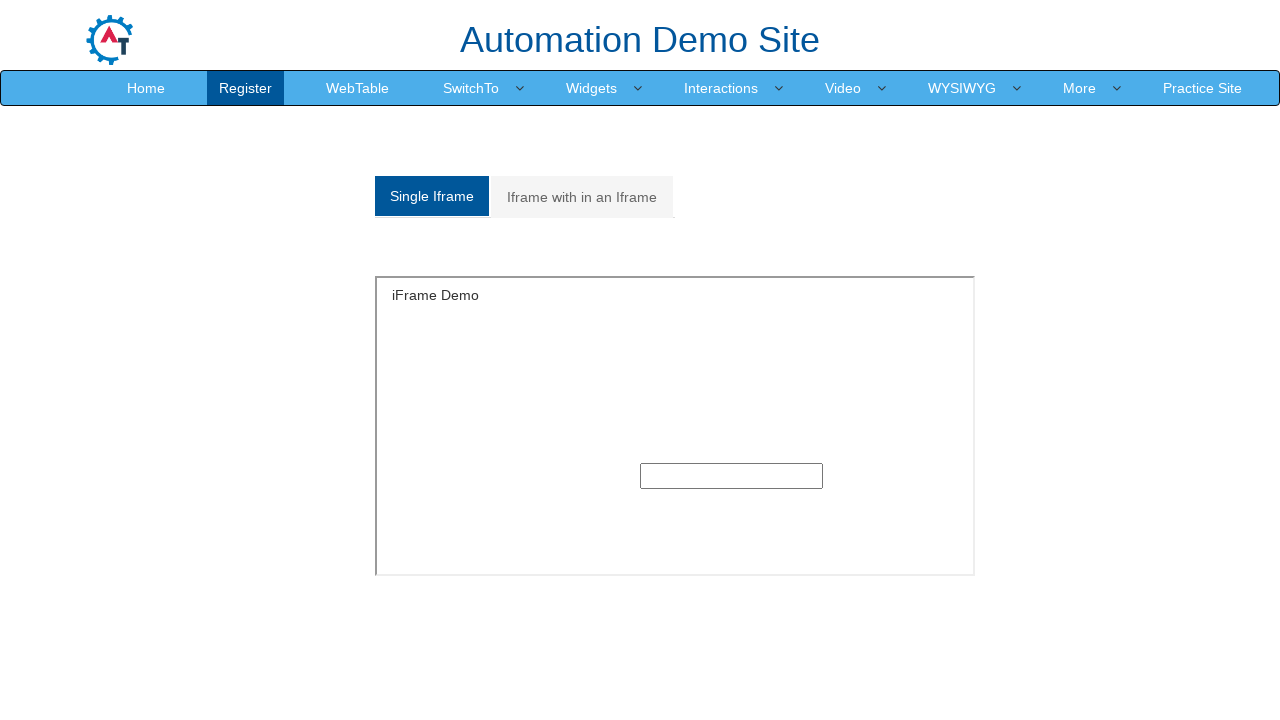

Filled text input field within iframe with 'Selenium Tester' on iframe >> nth=0 >> internal:control=enter-frame >> xpath=/html/body/section/div/
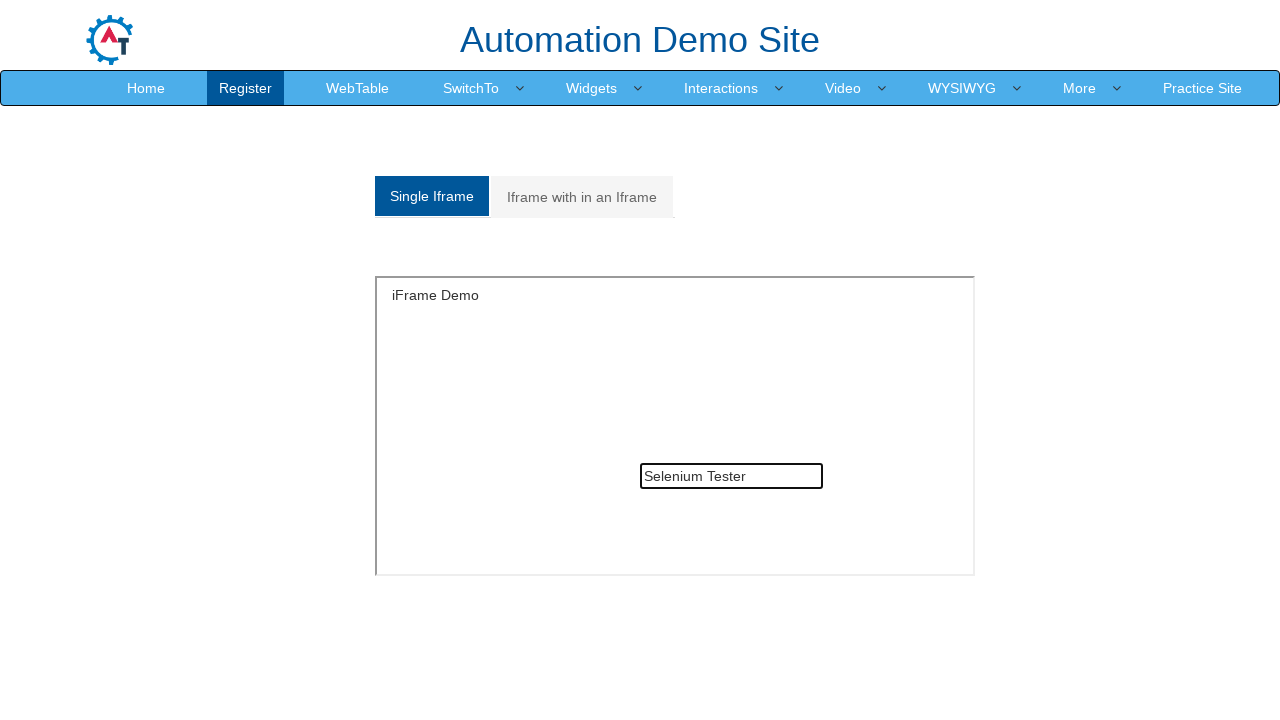

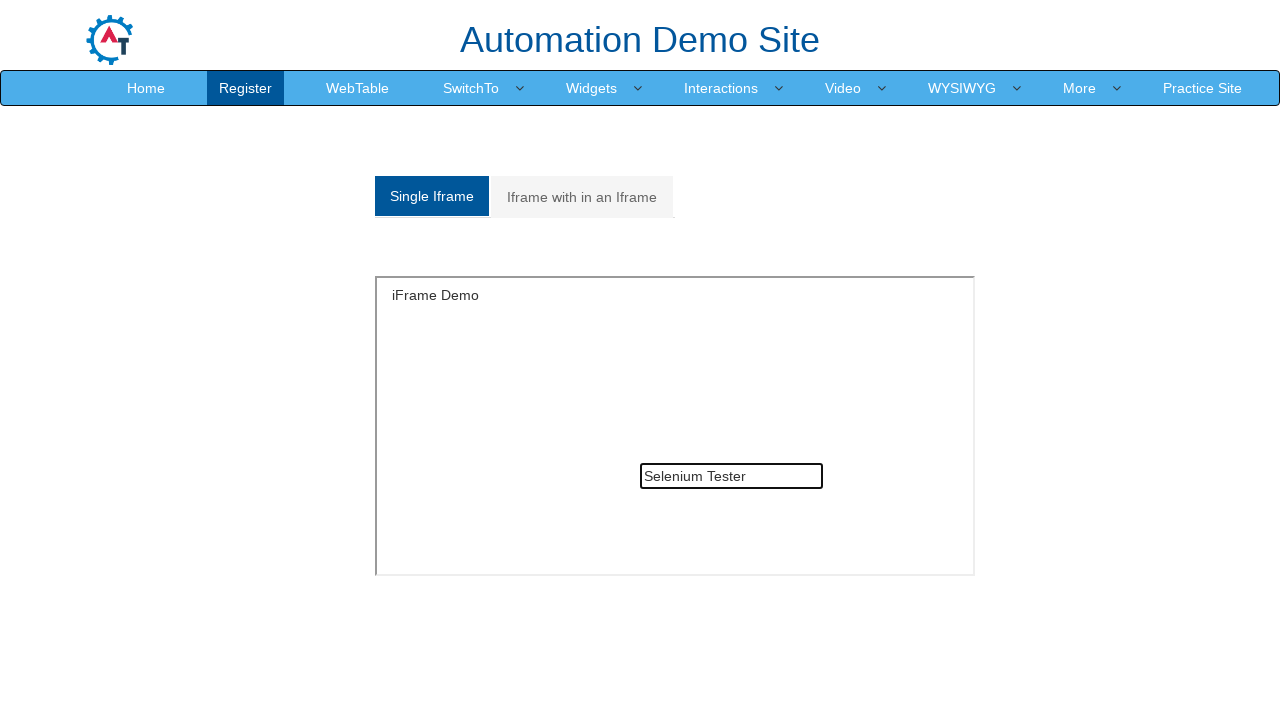